Creates a new paste on Pastebin with a simple message, sets expiration to 10 minutes, and submits the form

Starting URL: https://pastebin.com/

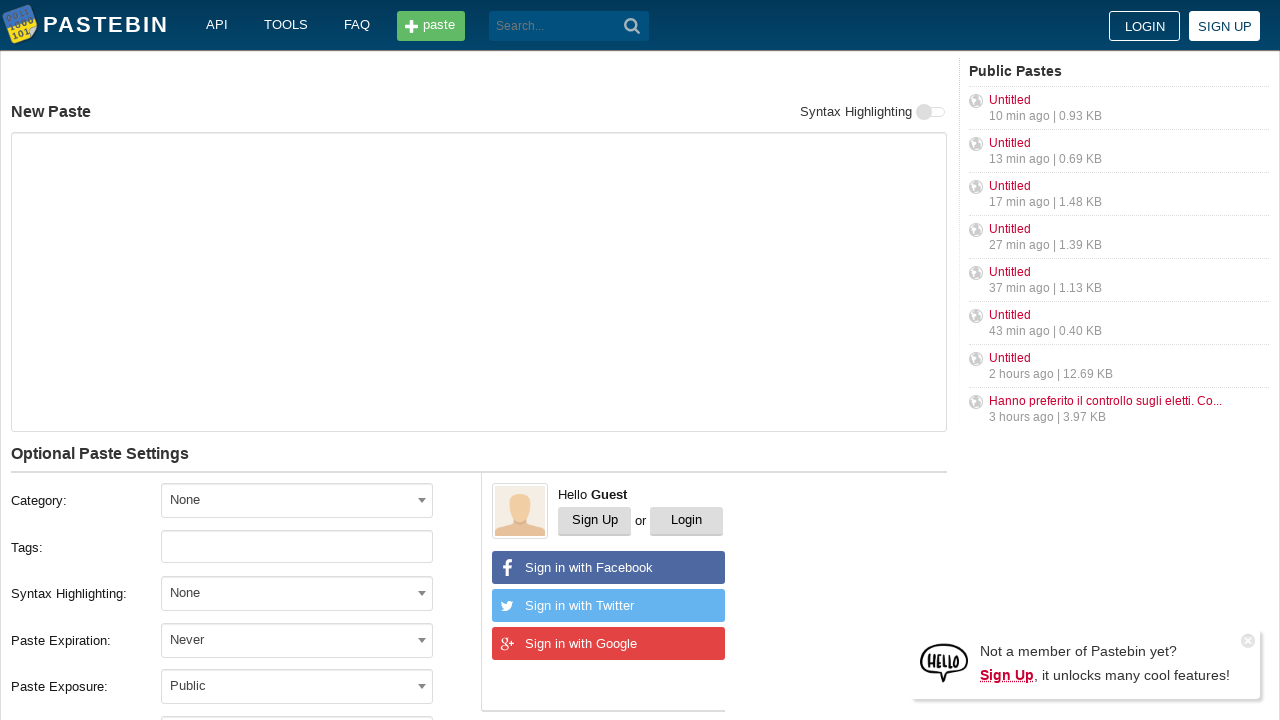

Filled paste content with 'Hello from WebDriver' on #postform-text
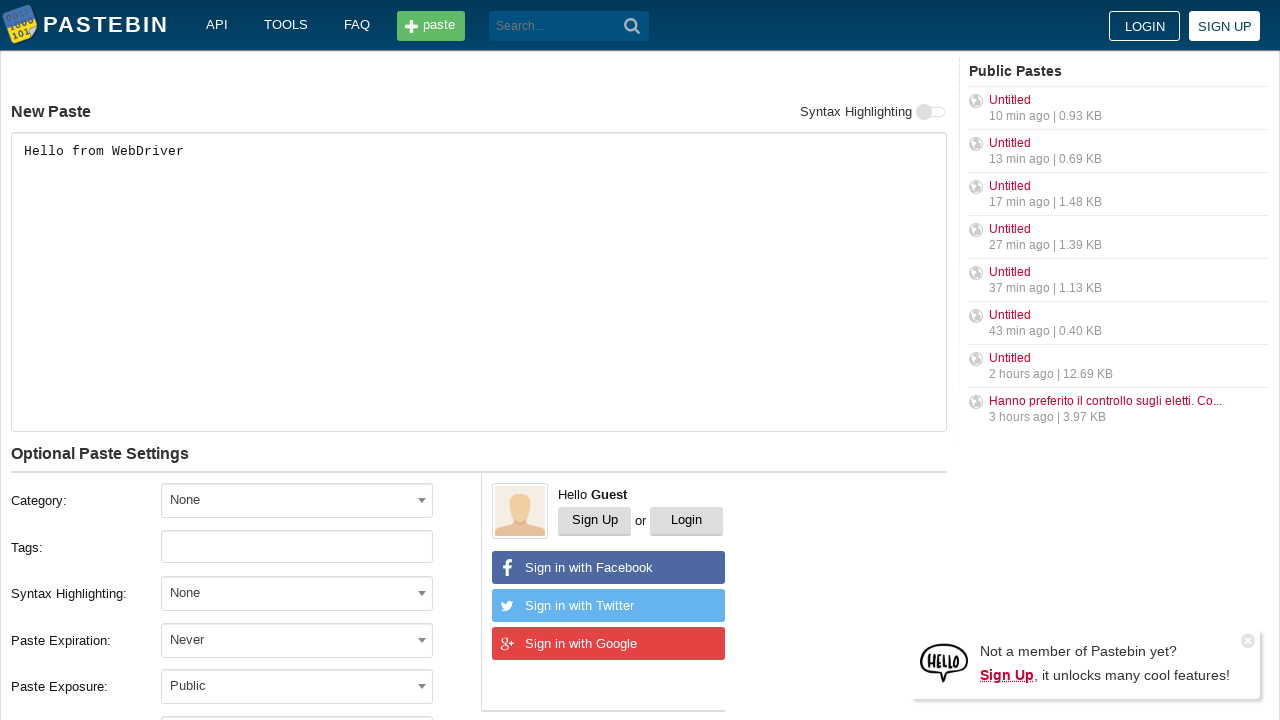

Clicked expiration dropdown at (297, 640) on #select2-postform-expiration-container
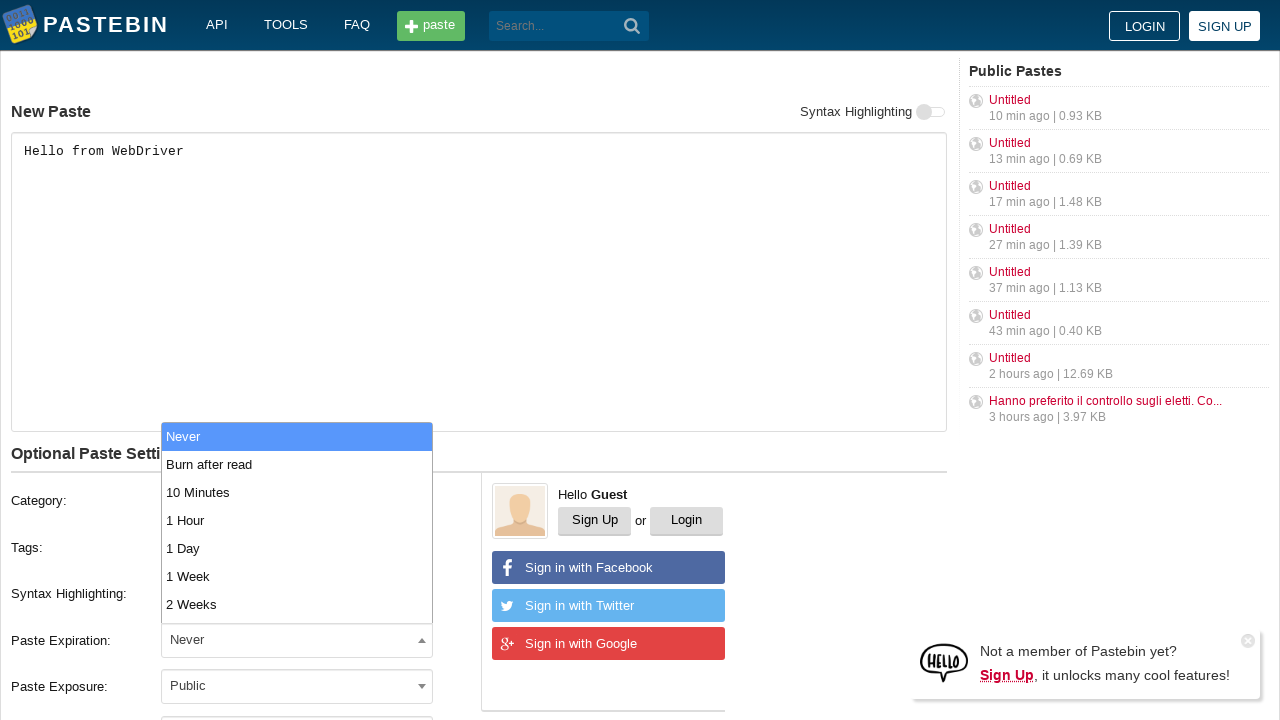

Selected '10 Minutes' from expiration dropdown at (297, 492) on li:text('10 Minutes')
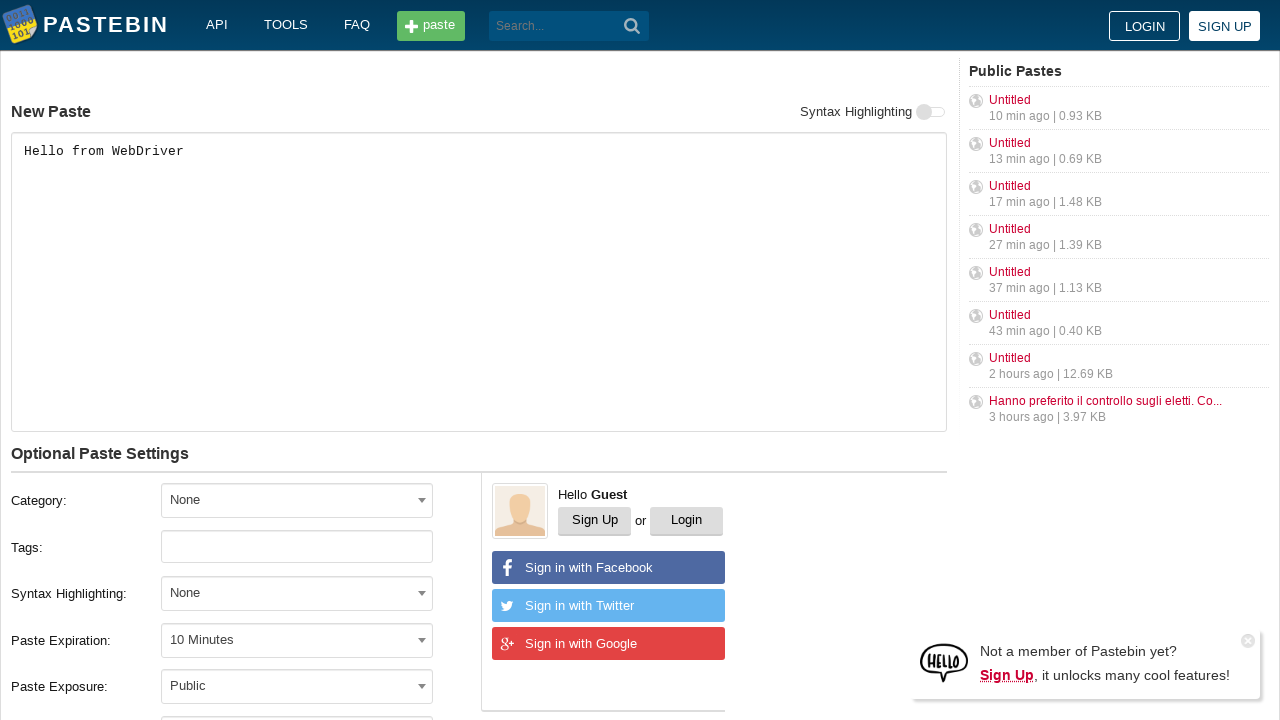

Filled paste title with 'helloweb' on #postform-name
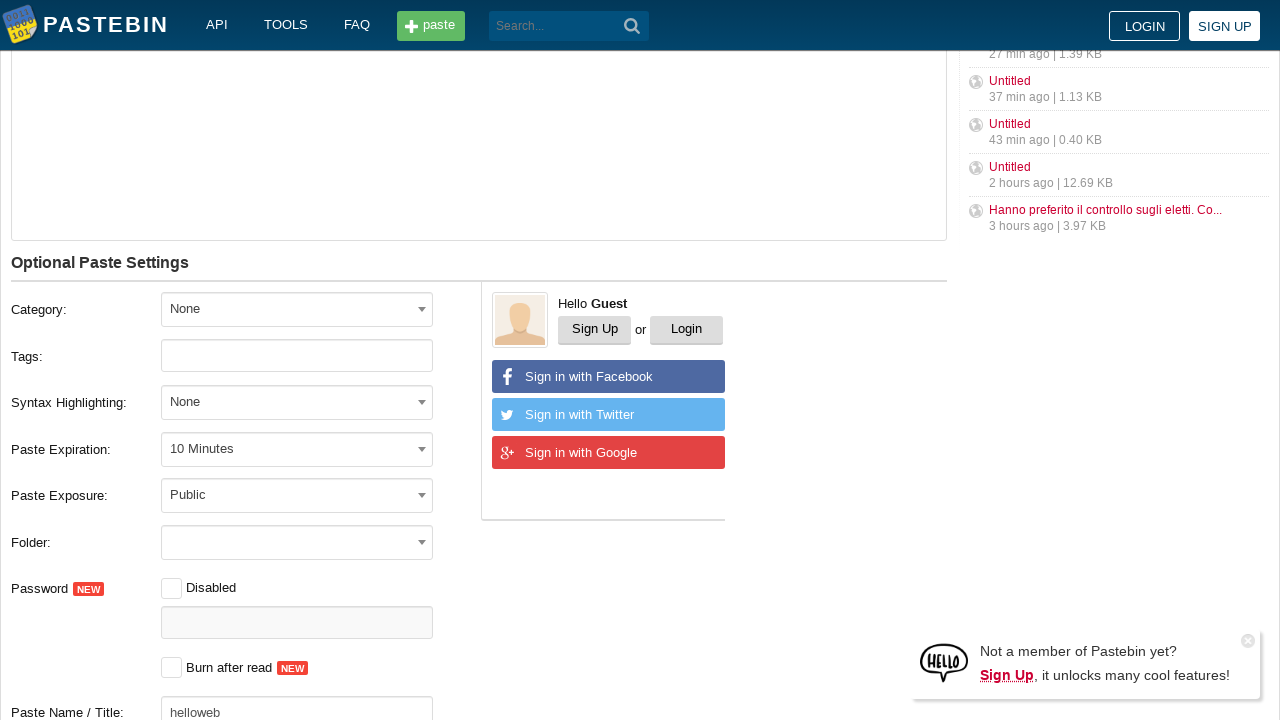

Clicked submit button to create paste at (240, 400) on button.btn.-big
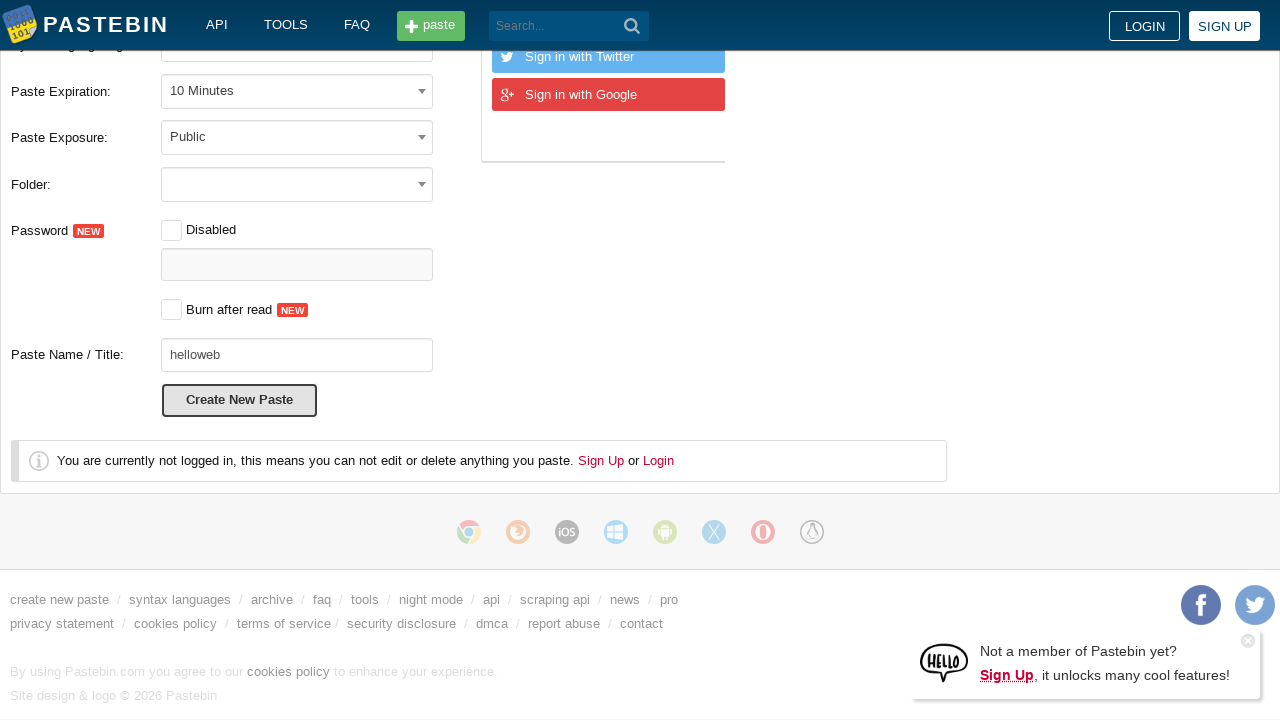

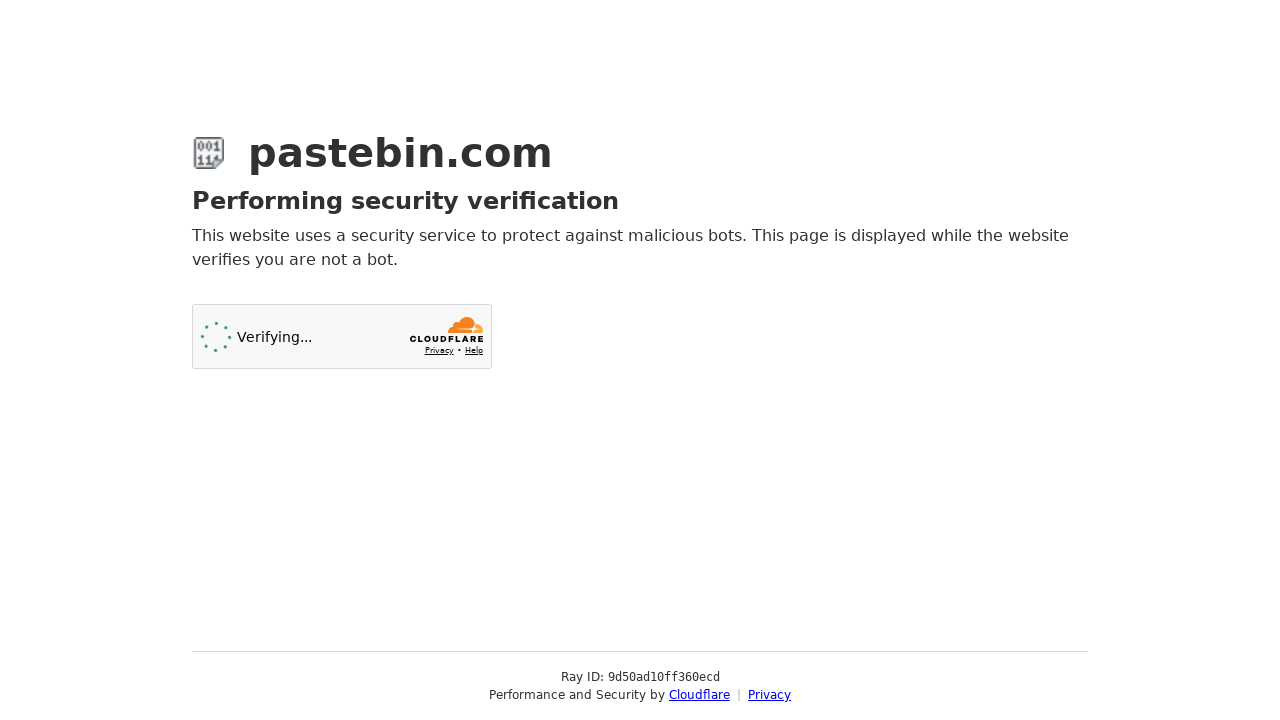